Solves a math problem on a form by calculating a mathematical expression, filling in the answer, selecting checkboxes, and submitting the form

Starting URL: http://suninjuly.github.io/math.html

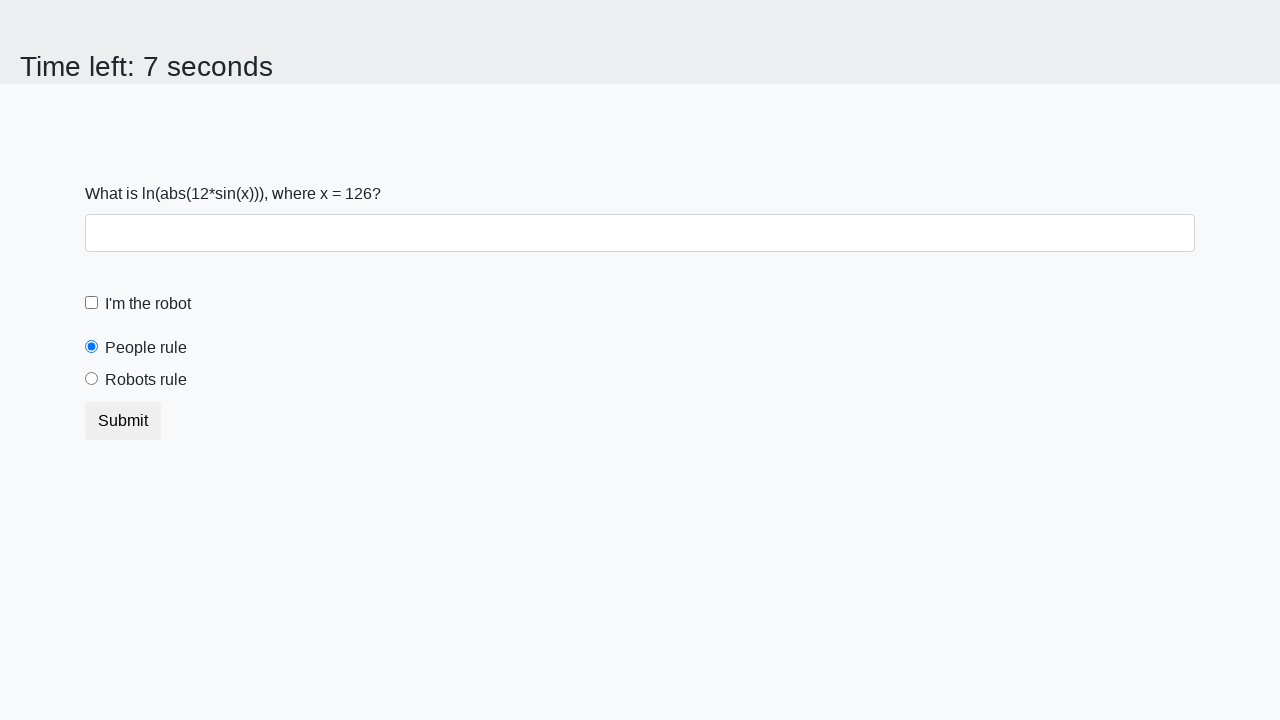

Located the x value input element
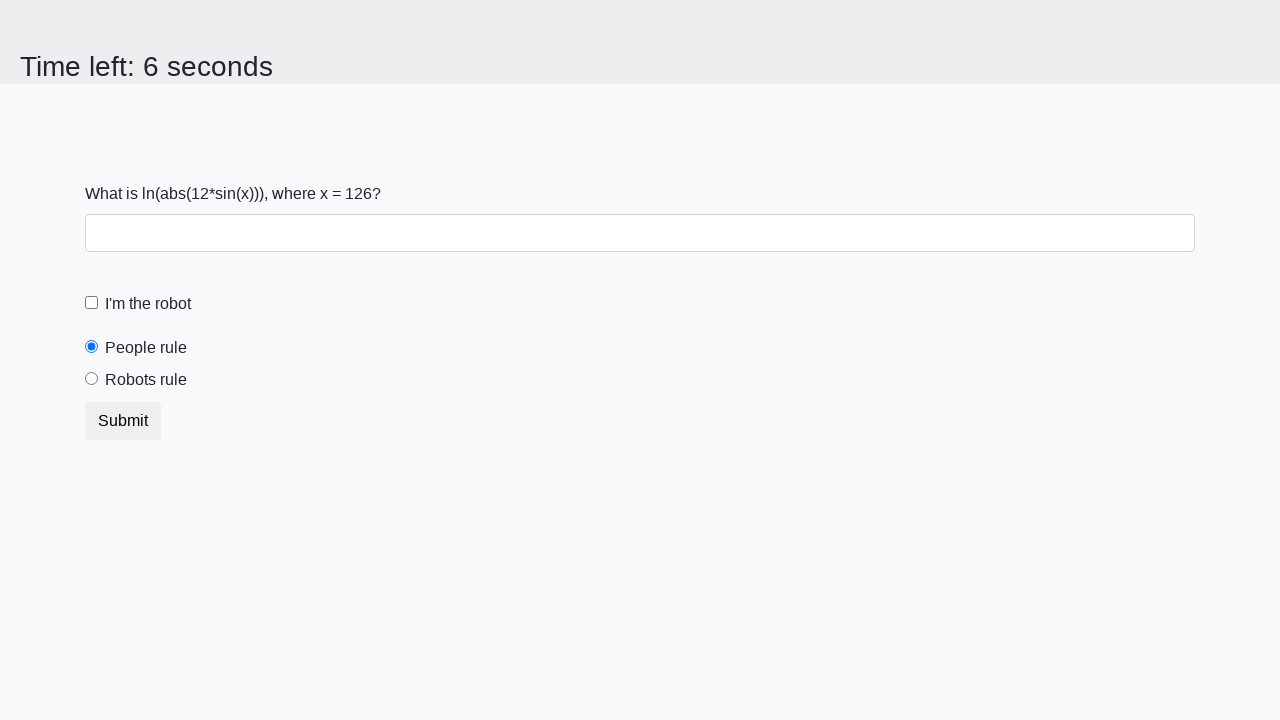

Retrieved x value from the page
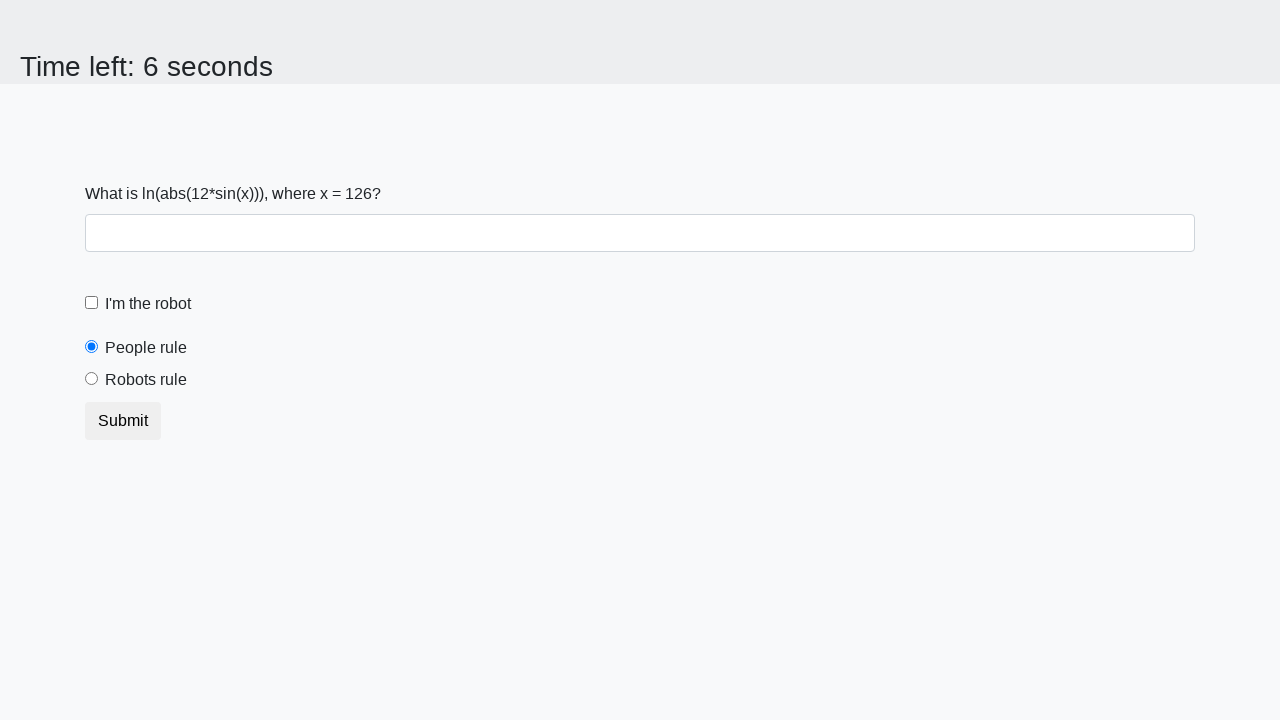

Calculated mathematical expression result: y = 1.376216223891395
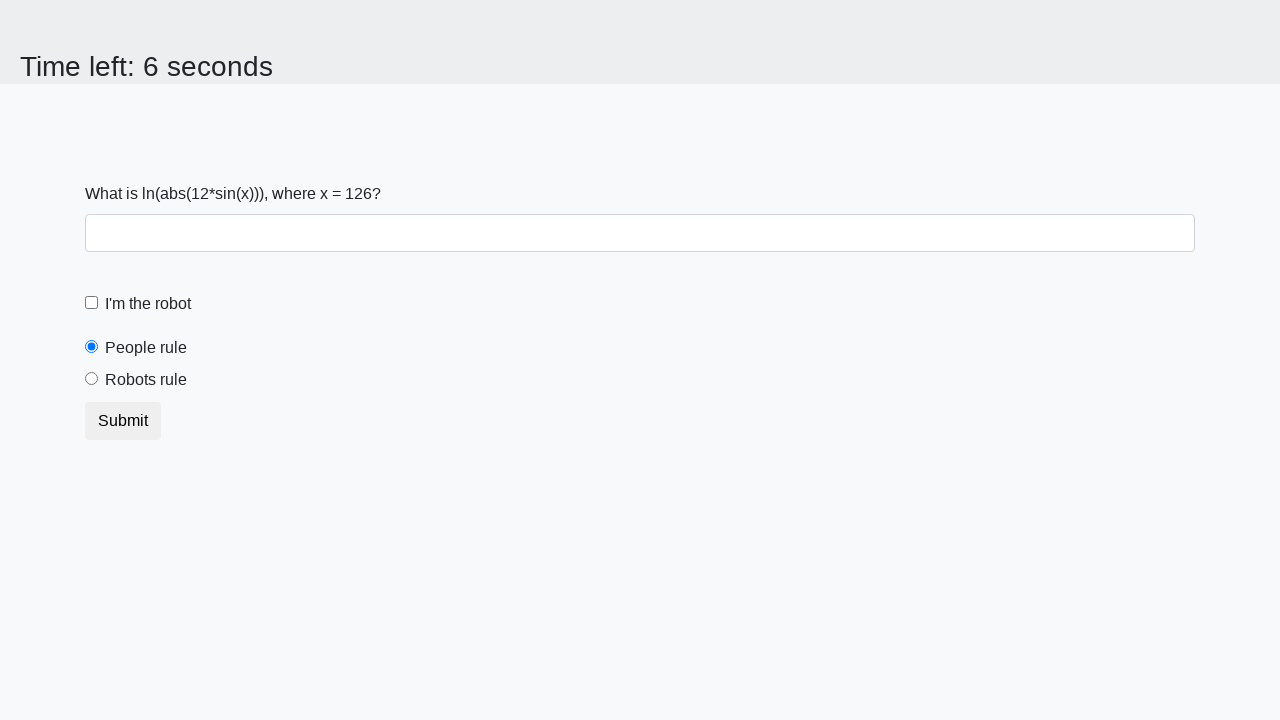

Filled in the calculated answer on #answer
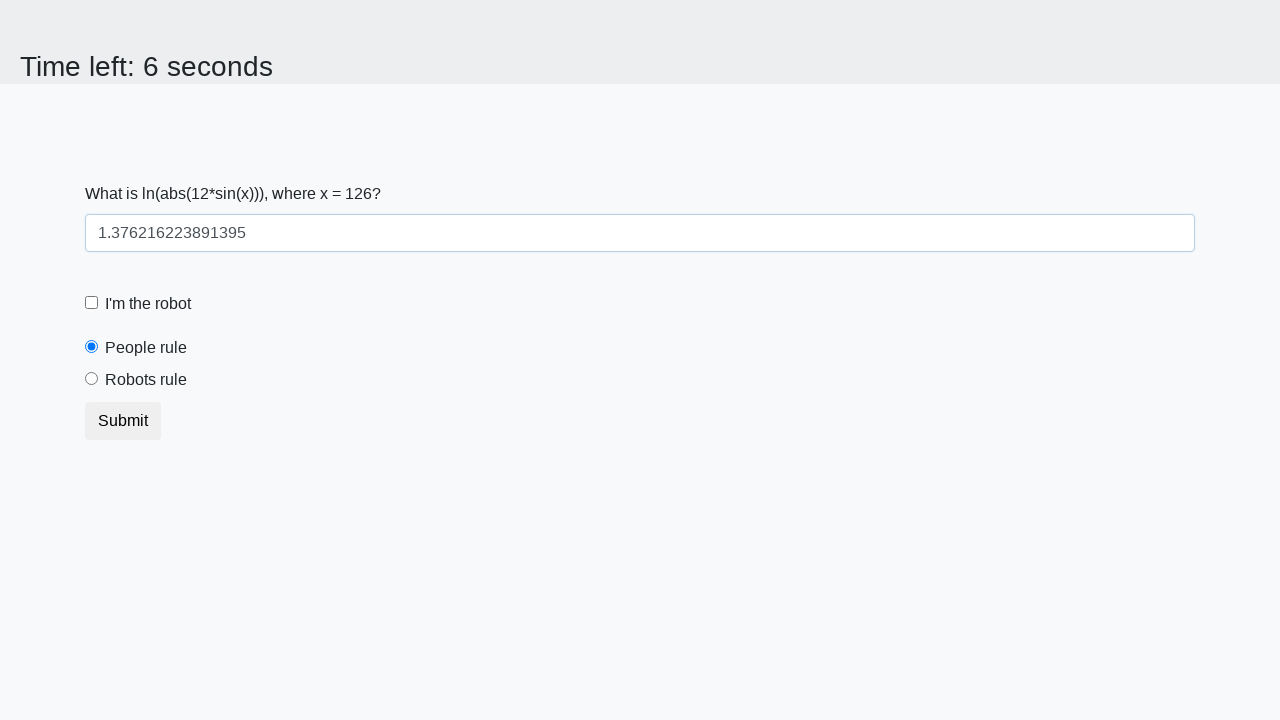

Checked the robot checkbox at (148, 304) on [for='robotCheckbox']
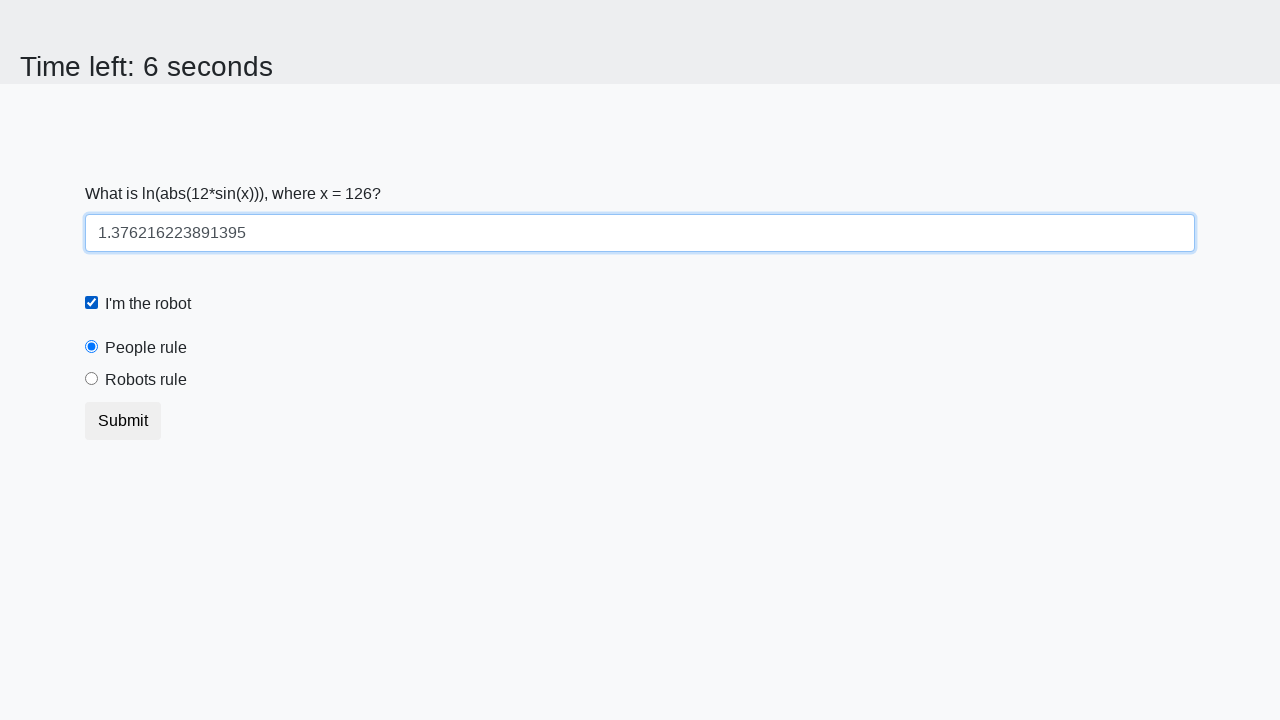

Selected the 'robots rule' radio button at (146, 380) on [for='robotsRule']
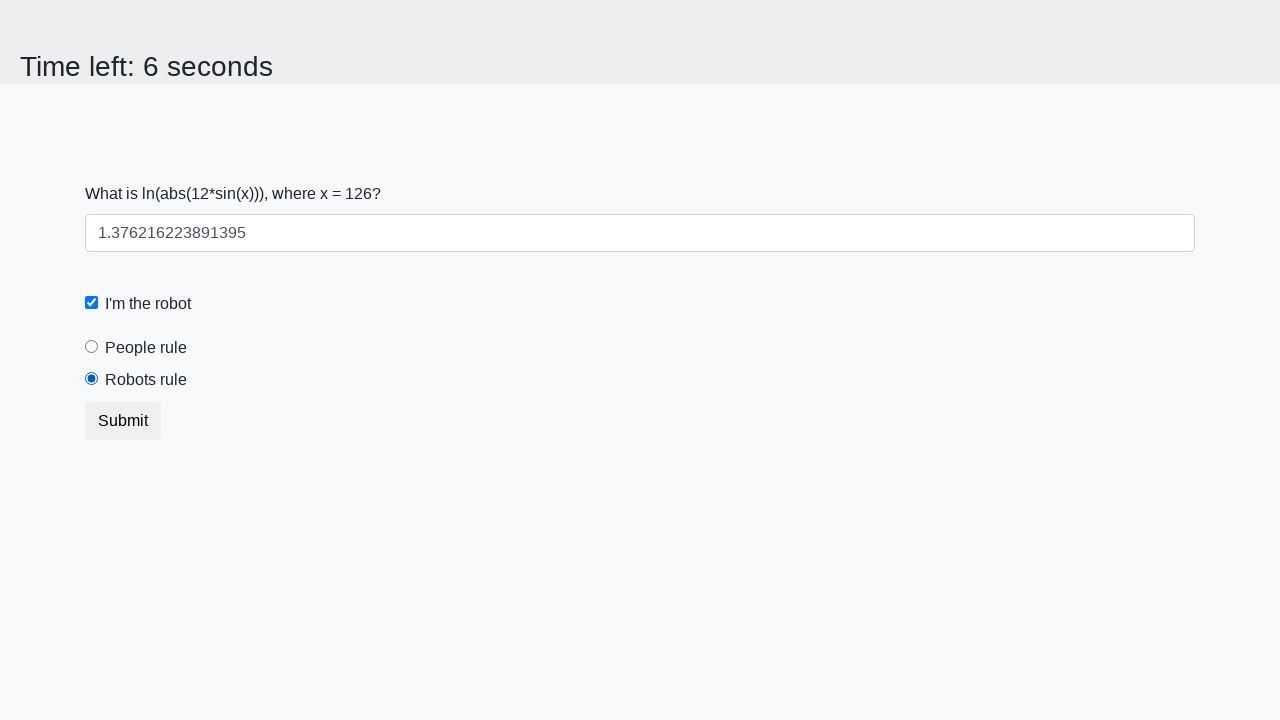

Clicked the submit button at (123, 421) on .btn-default
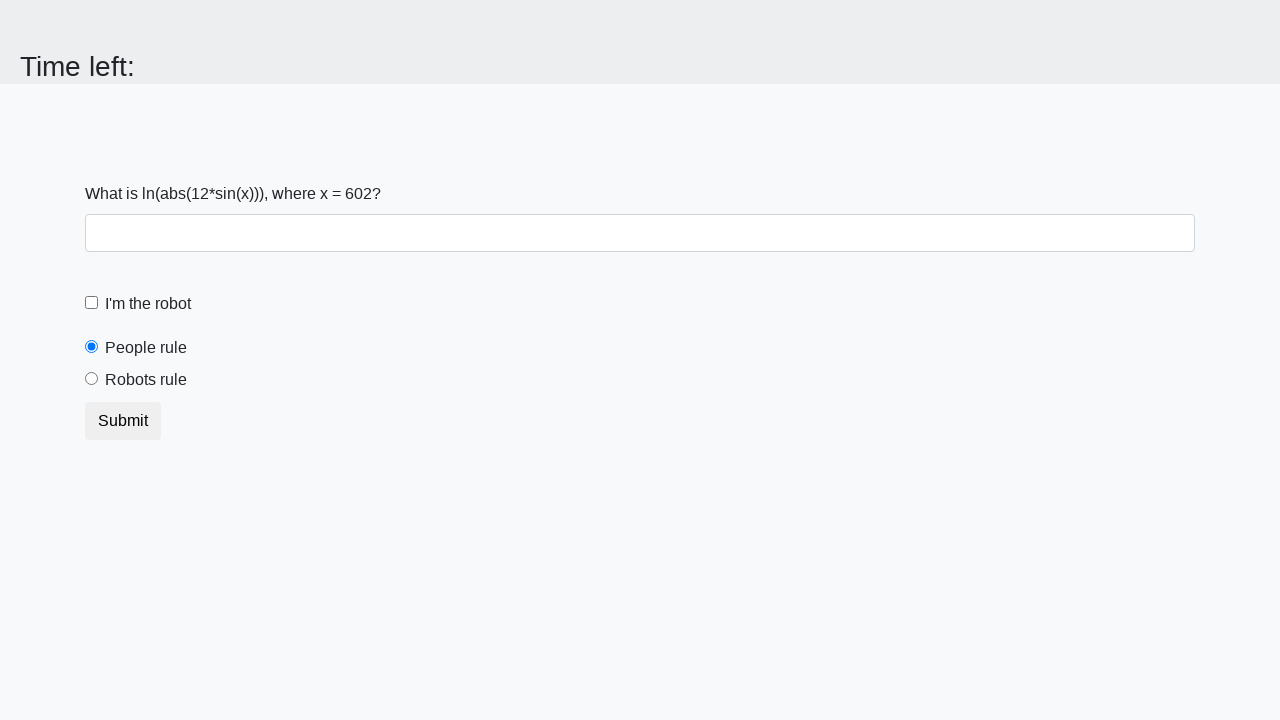

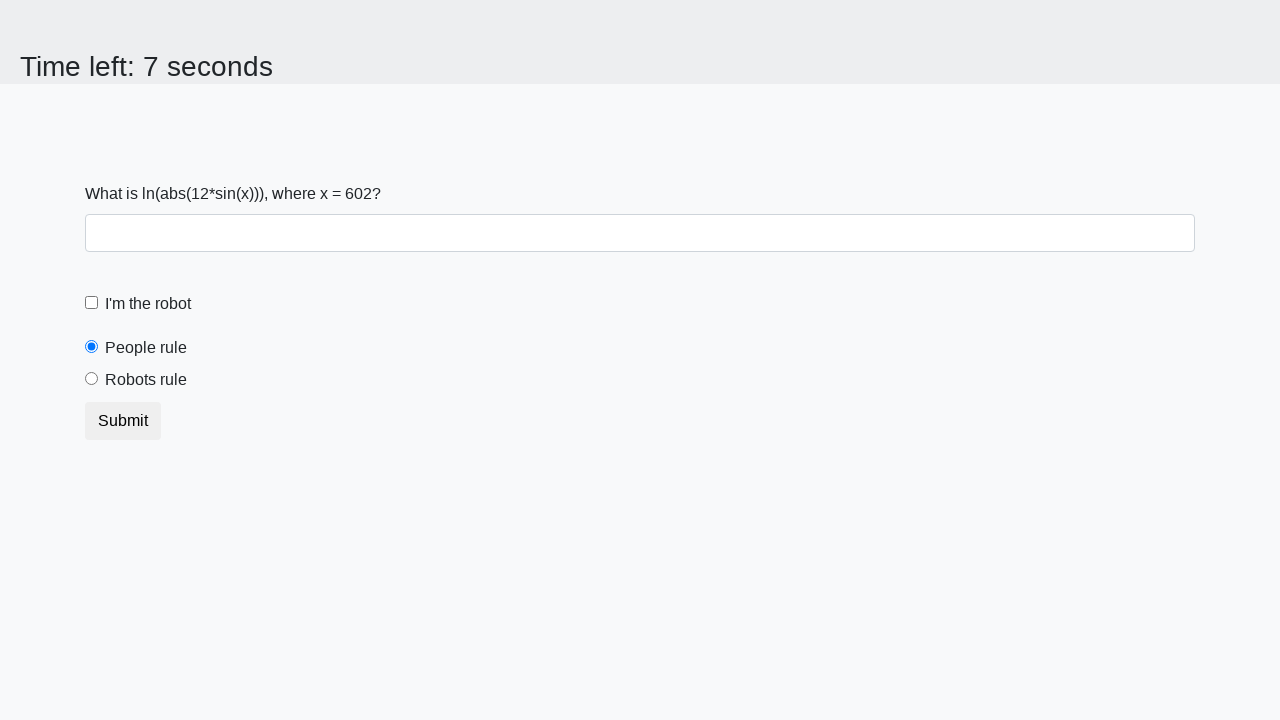